Tests drag and drop functionality on a menu interface by clicking a menu button and then dragging one element to another

Starting URL: https://www.signesduquotidien.org/

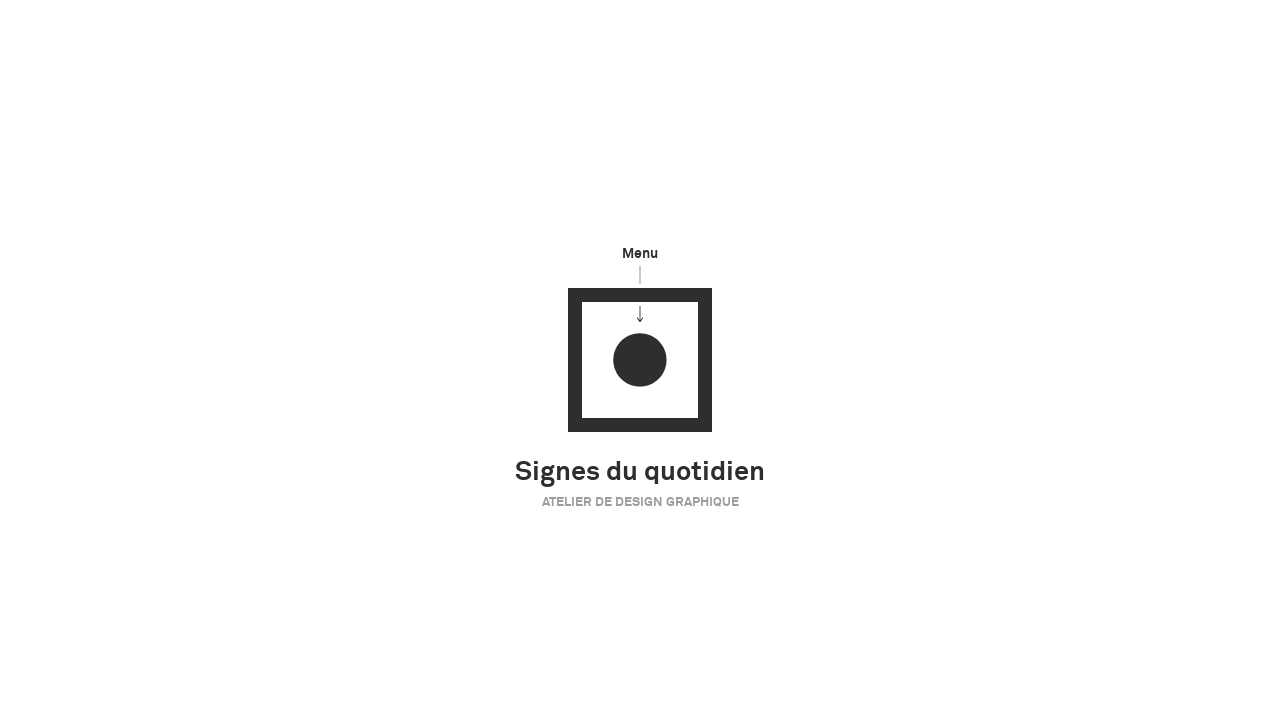

Waited 2 seconds for menu button to be ready
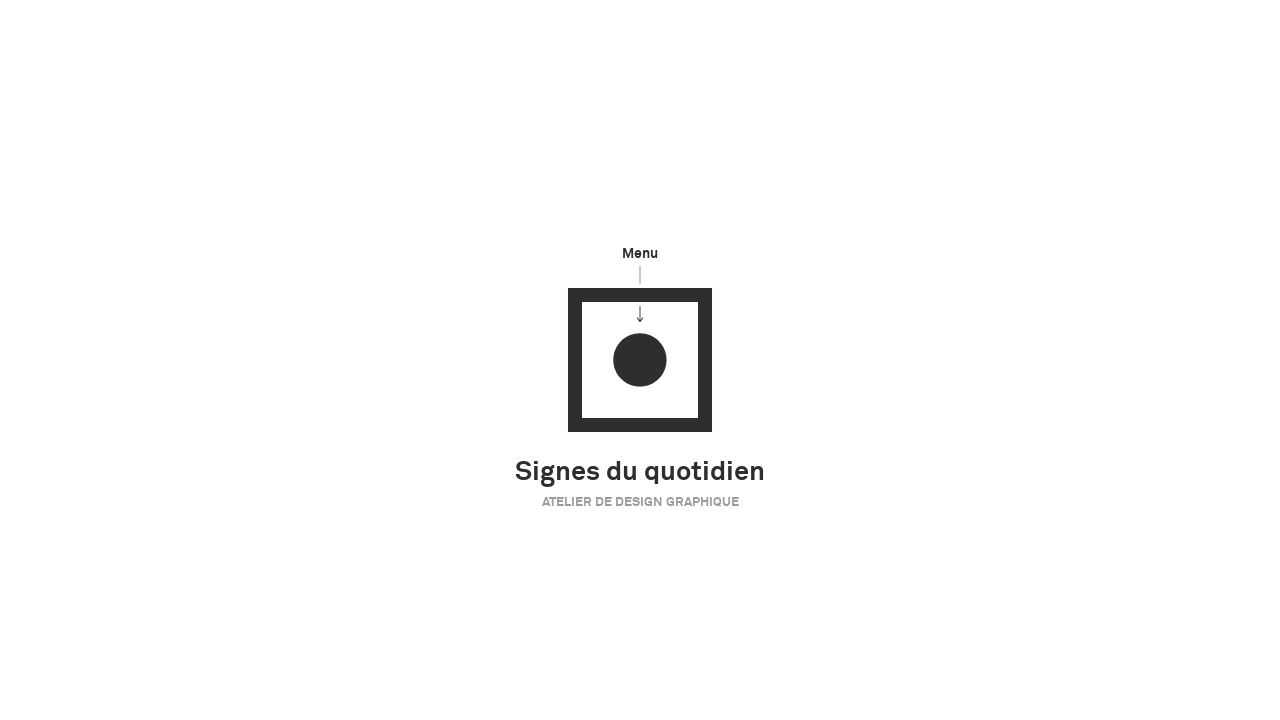

Clicked the menu button at (640, 360) on #menu-btn
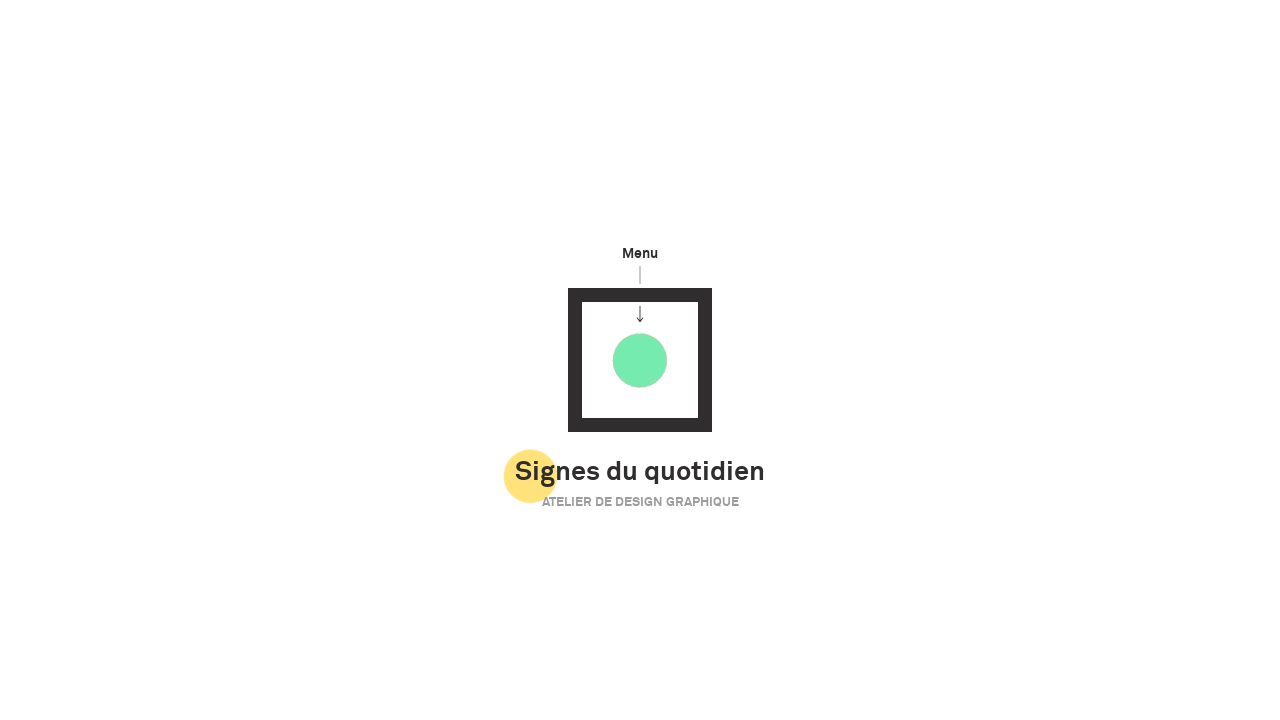

Waited 2 seconds for menu to fully load
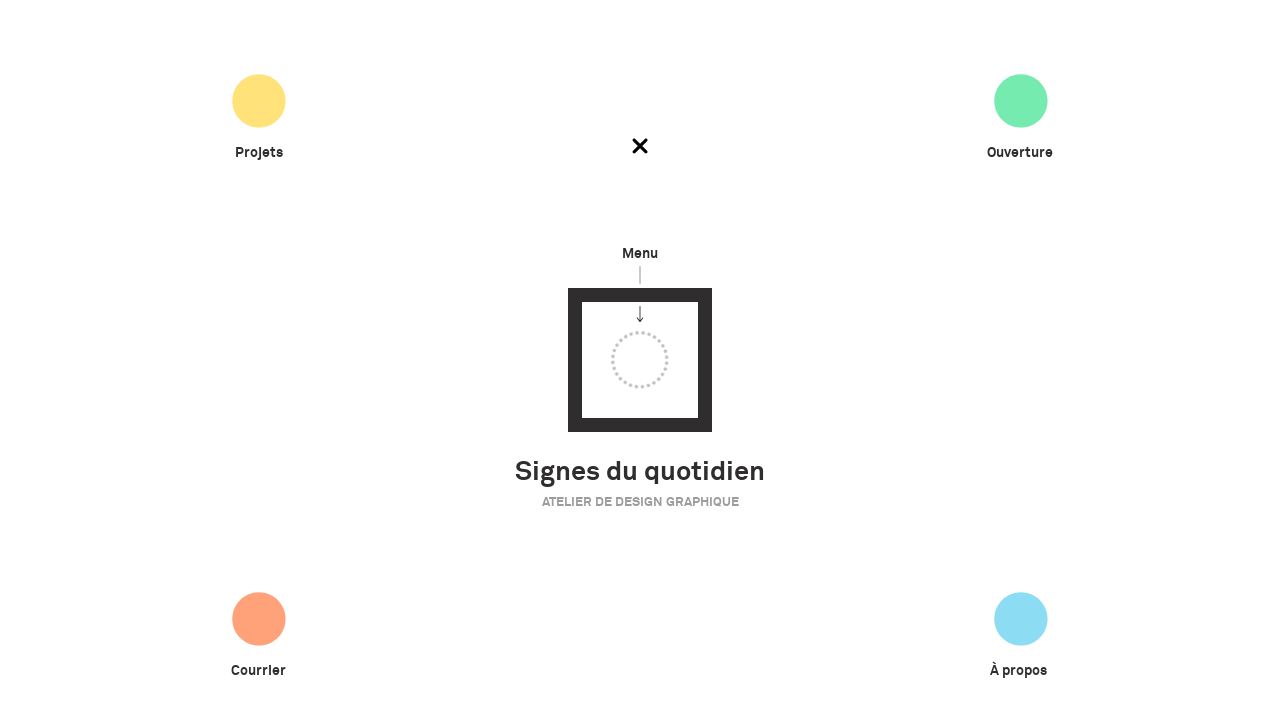

Located source element (Ouverture) and target element (menu button)
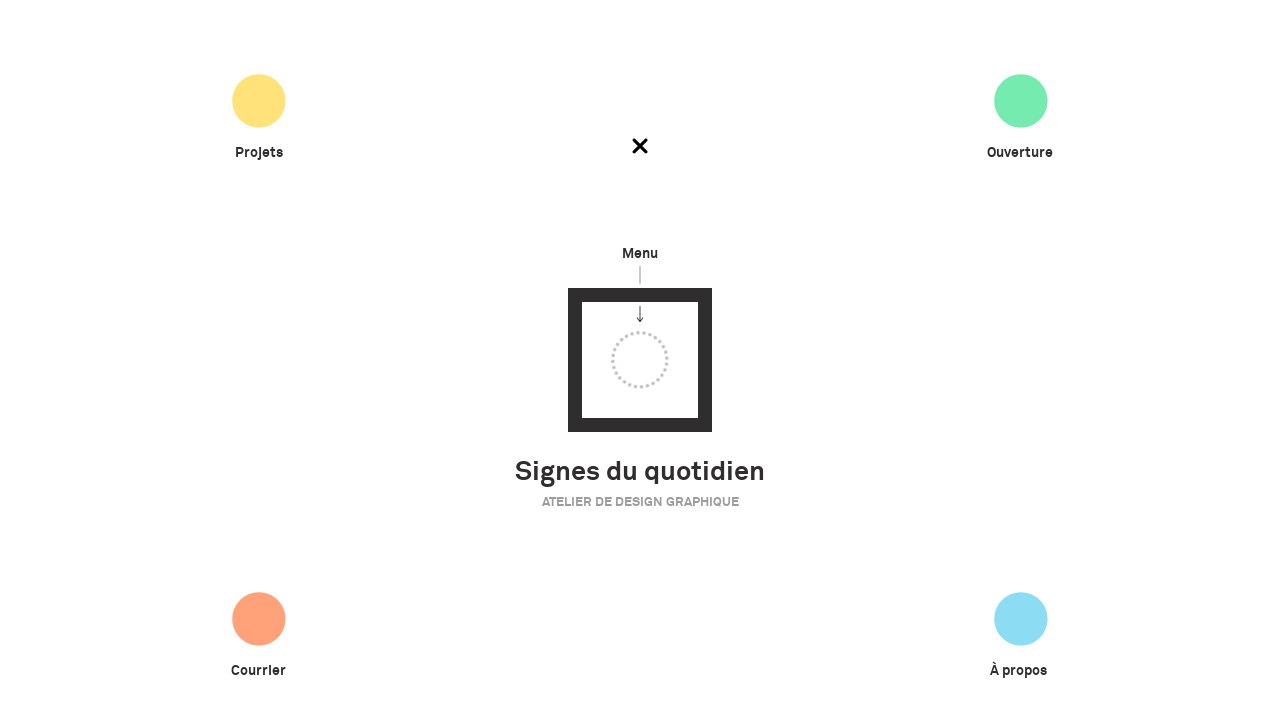

Dragged Ouverture element to menu button at (640, 360)
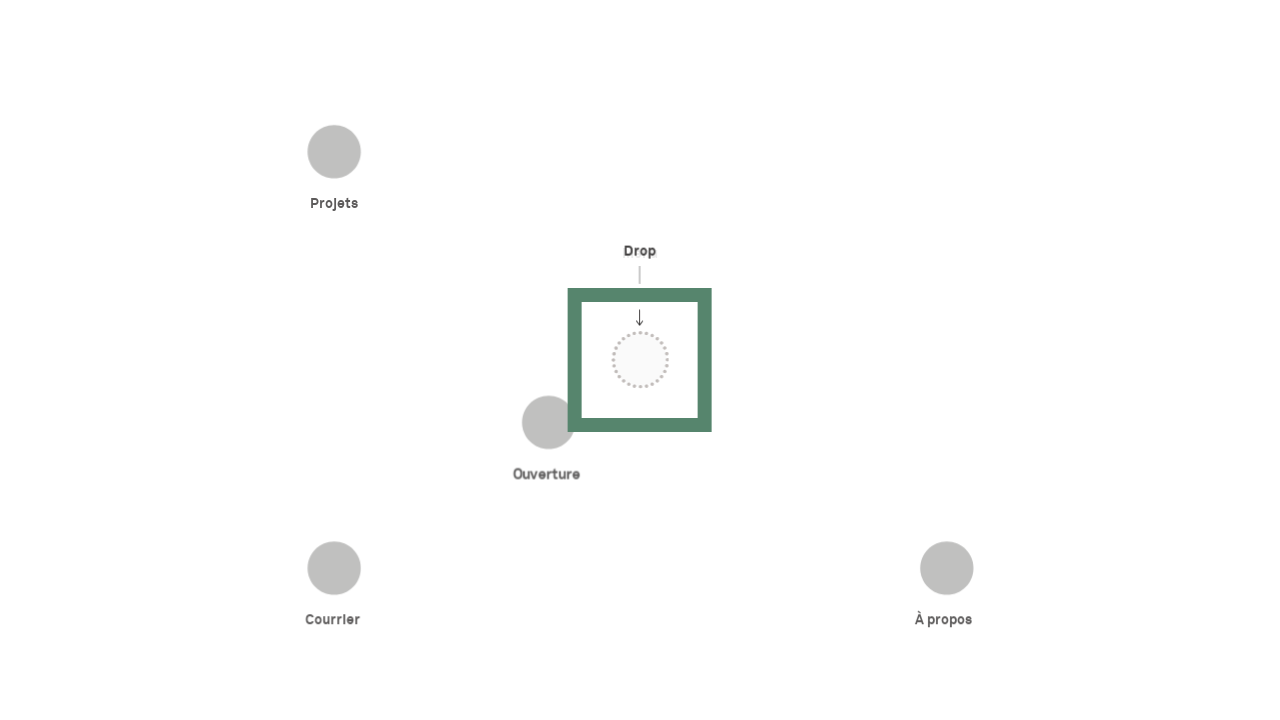

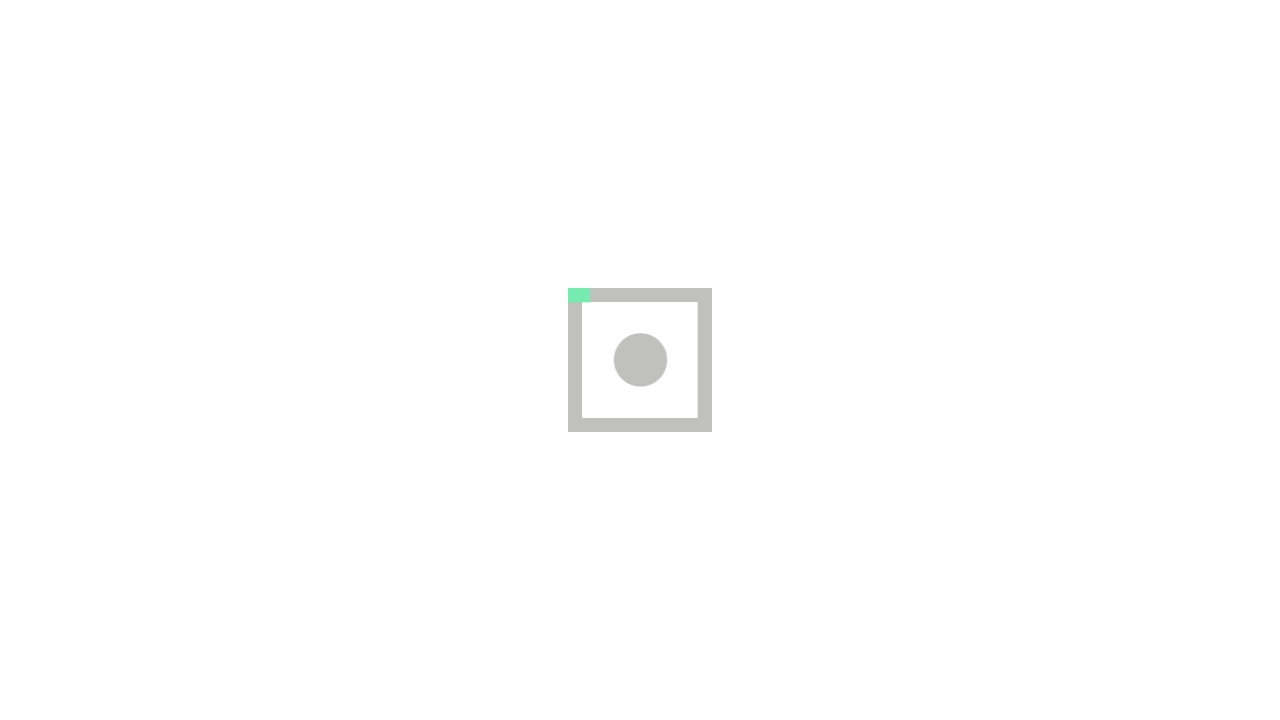